Tests signup validation by attempting to register with an invalid email format

Starting URL: https://selenium-blog.herokuapp.com

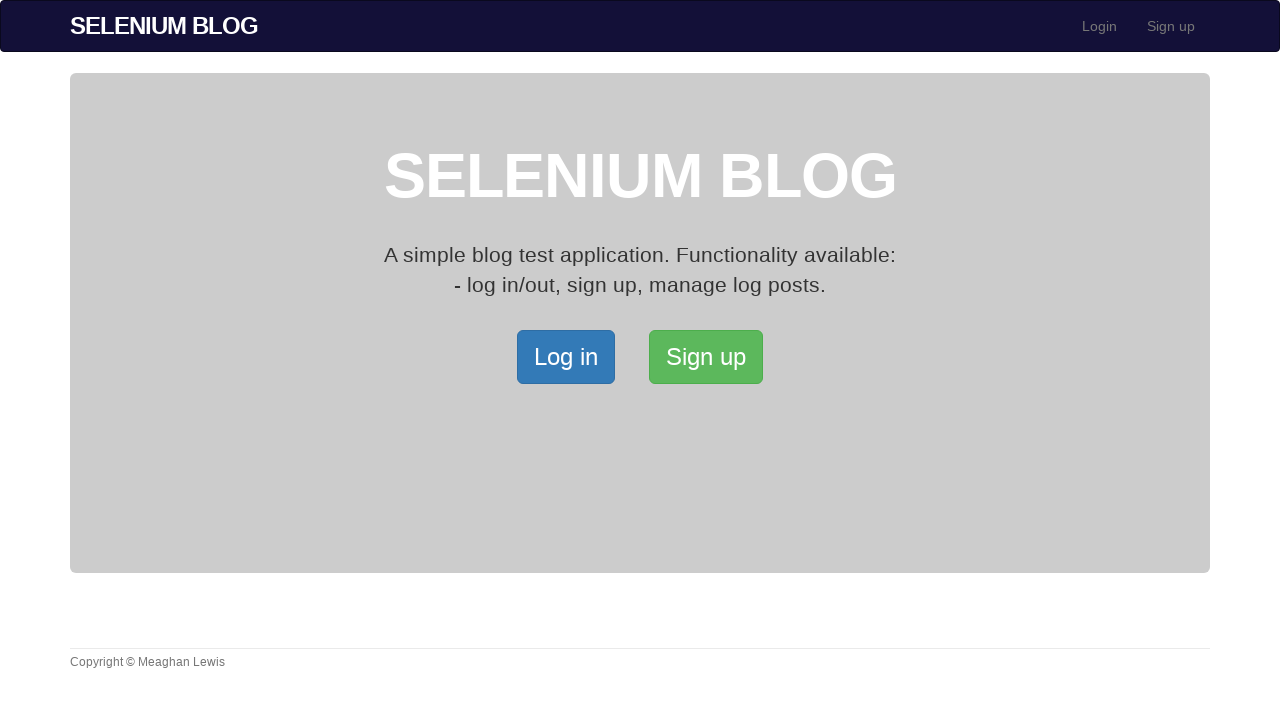

Clicked signup button to open signup page at (706, 357) on xpath=/html/body/div[2]/div/a[2]
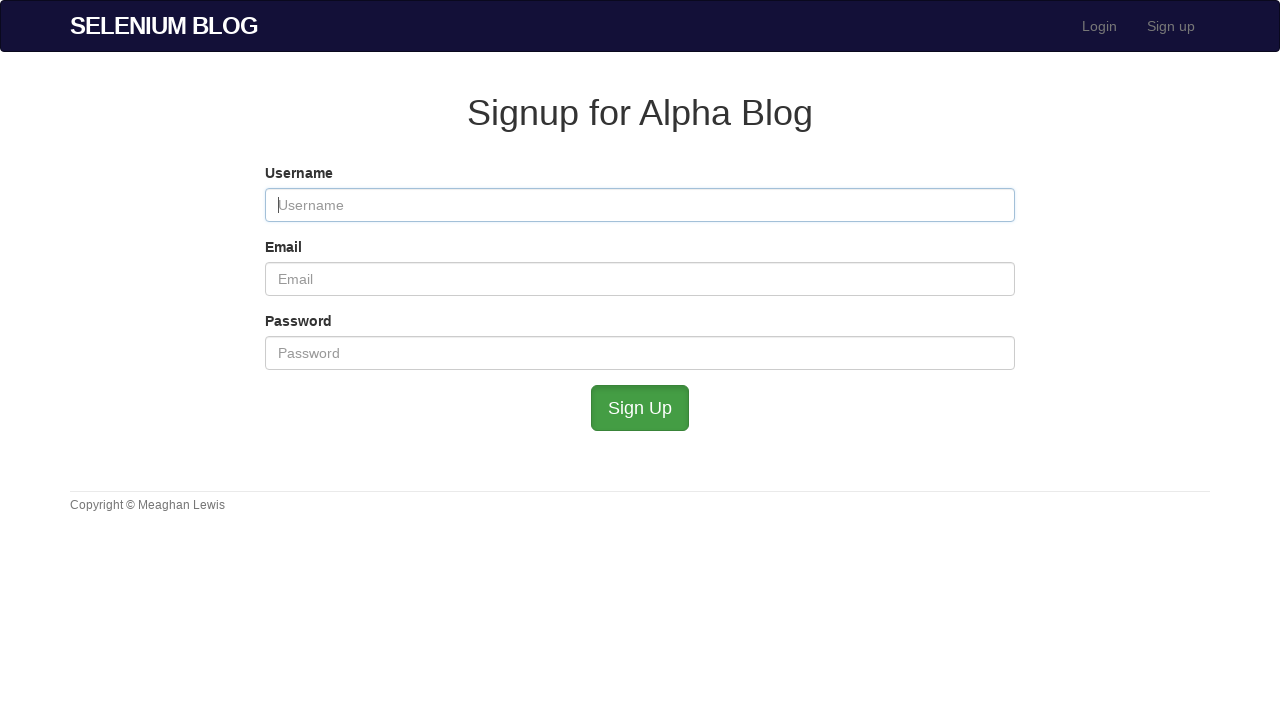

Navigated back to homepage by clicking logo at (164, 26) on xpath=//*[@id='logo']
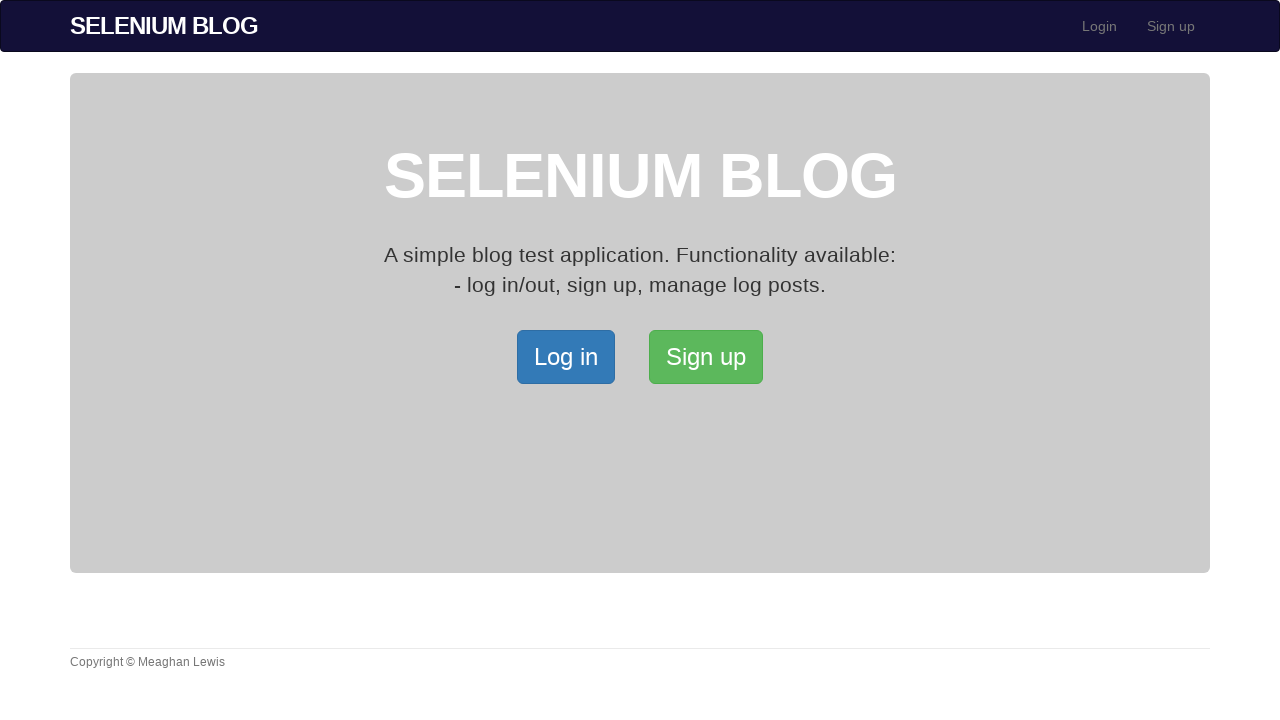

Clicked signup button again at (706, 357) on xpath=/html/body/div[2]/div/a[2]
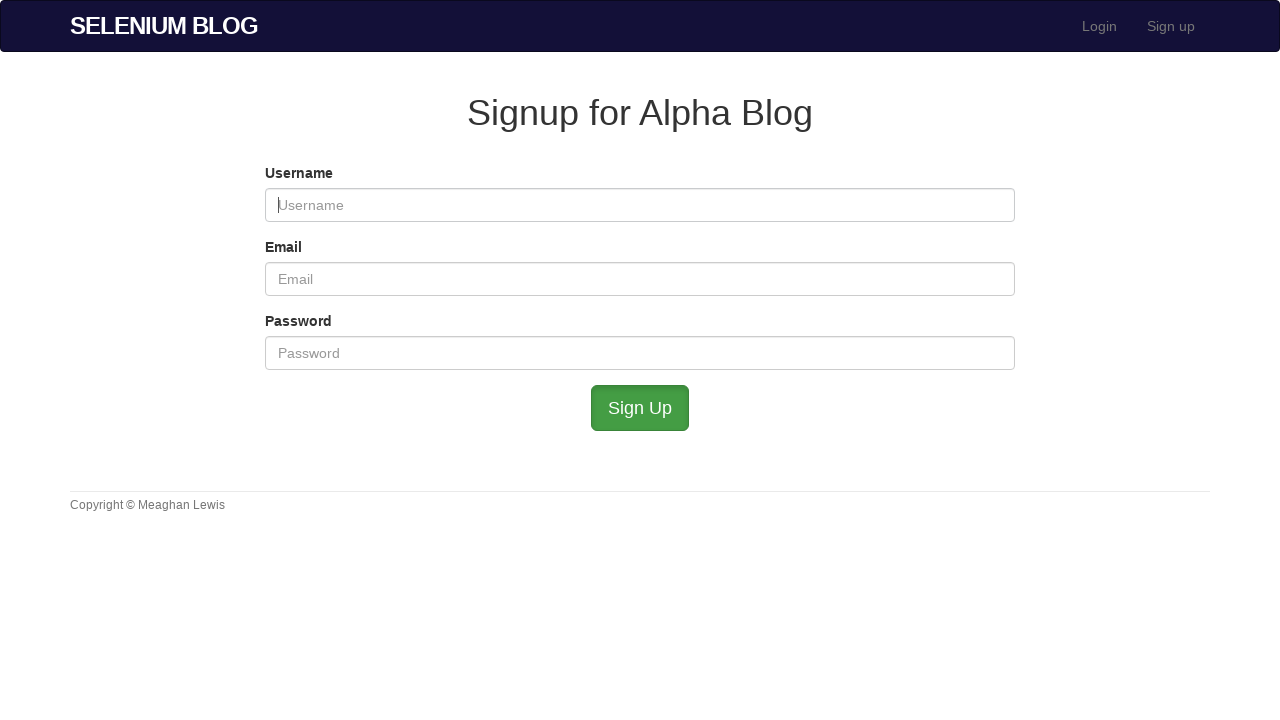

Filled username field with 'testuser4821' on #user_username
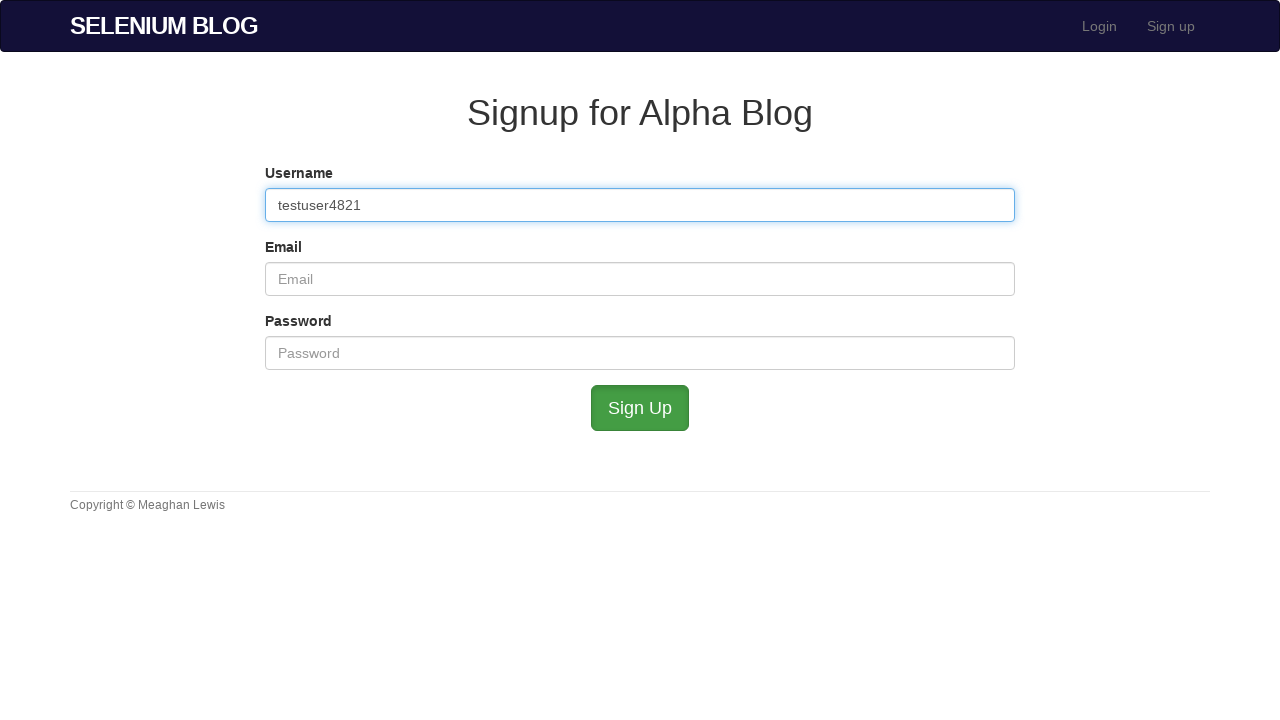

Filled email field with invalid email format 'testuser4821-example.com' (missing @) on #user_email
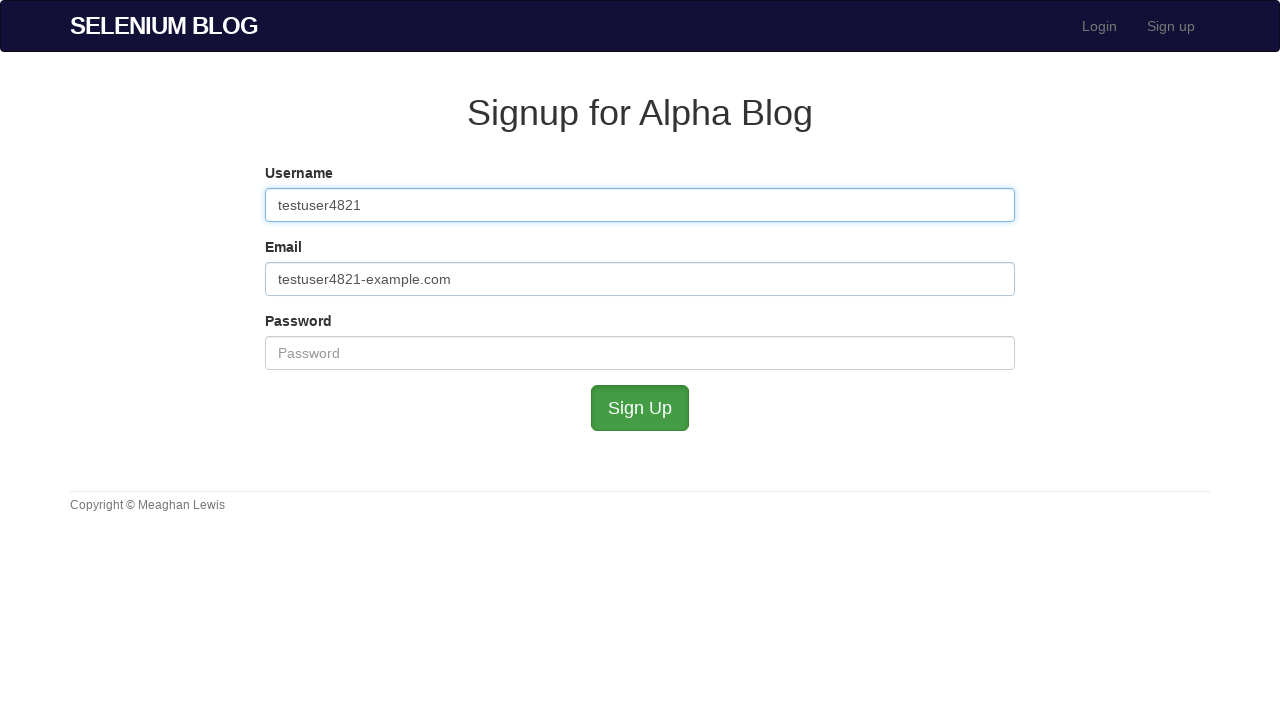

Filled password field with 'password4821' on #user_password
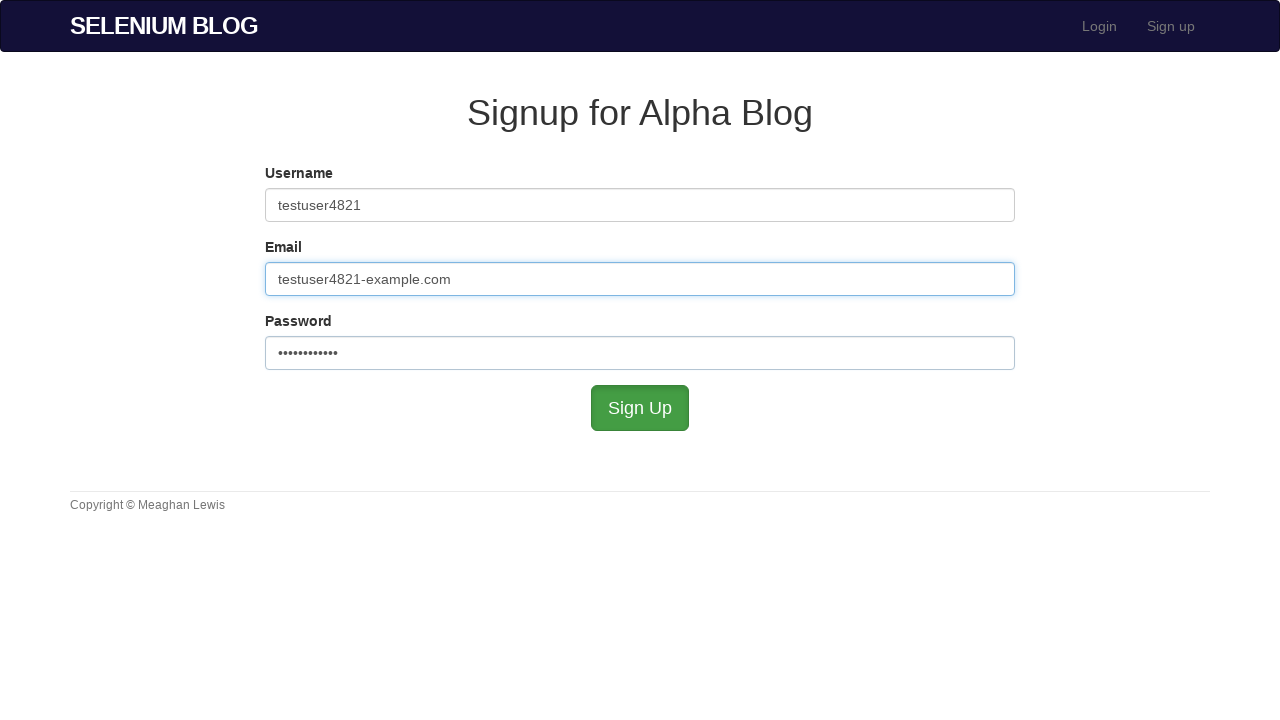

Clicked submit button to attempt signup with invalid email at (640, 408) on #submit
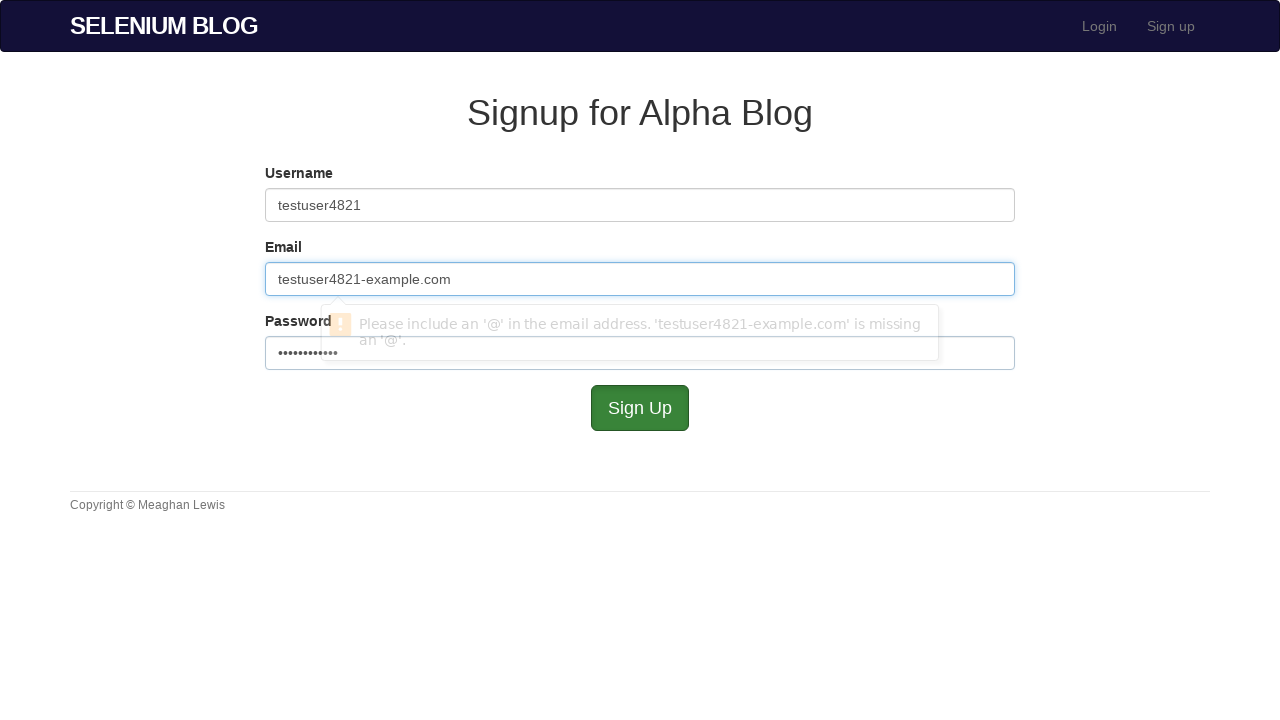

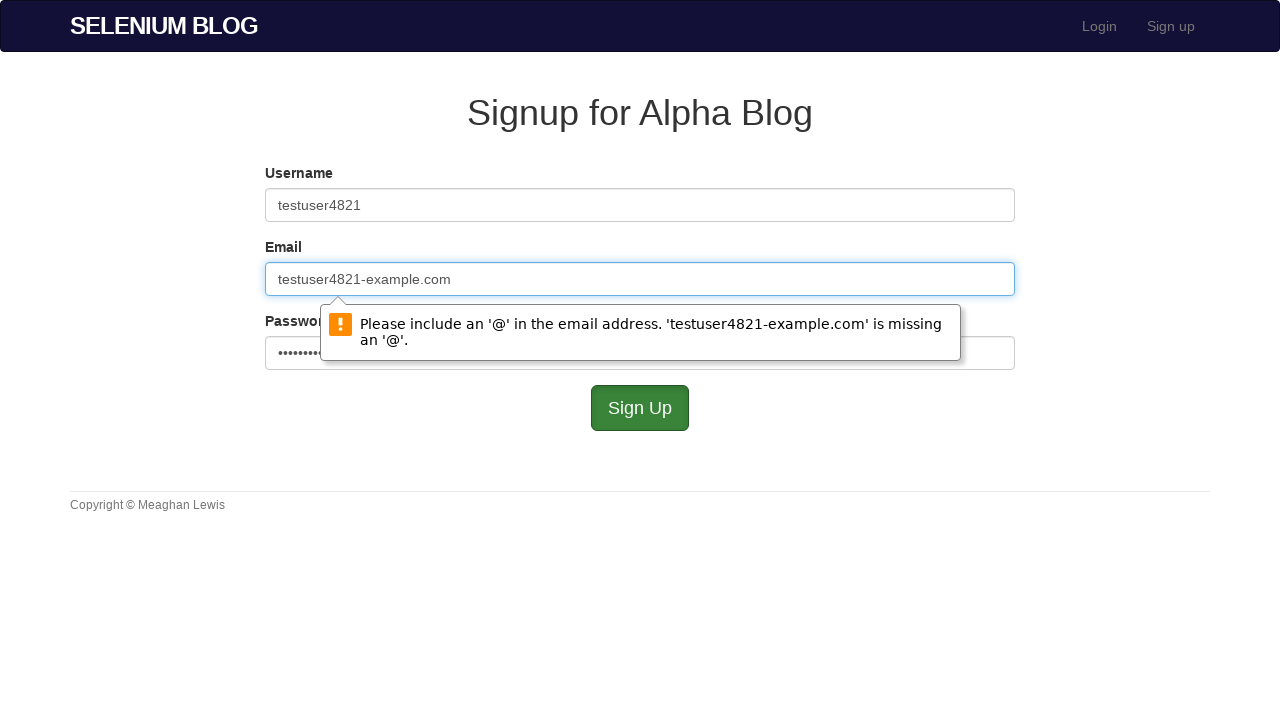